Tests the person generator form on 4devs.com.br by selecting gender, age, state, city options, configuring punctuation settings, specifying quantity, and generating the data.

Starting URL: https://www.4devs.com.br/gerador_de_pessoas

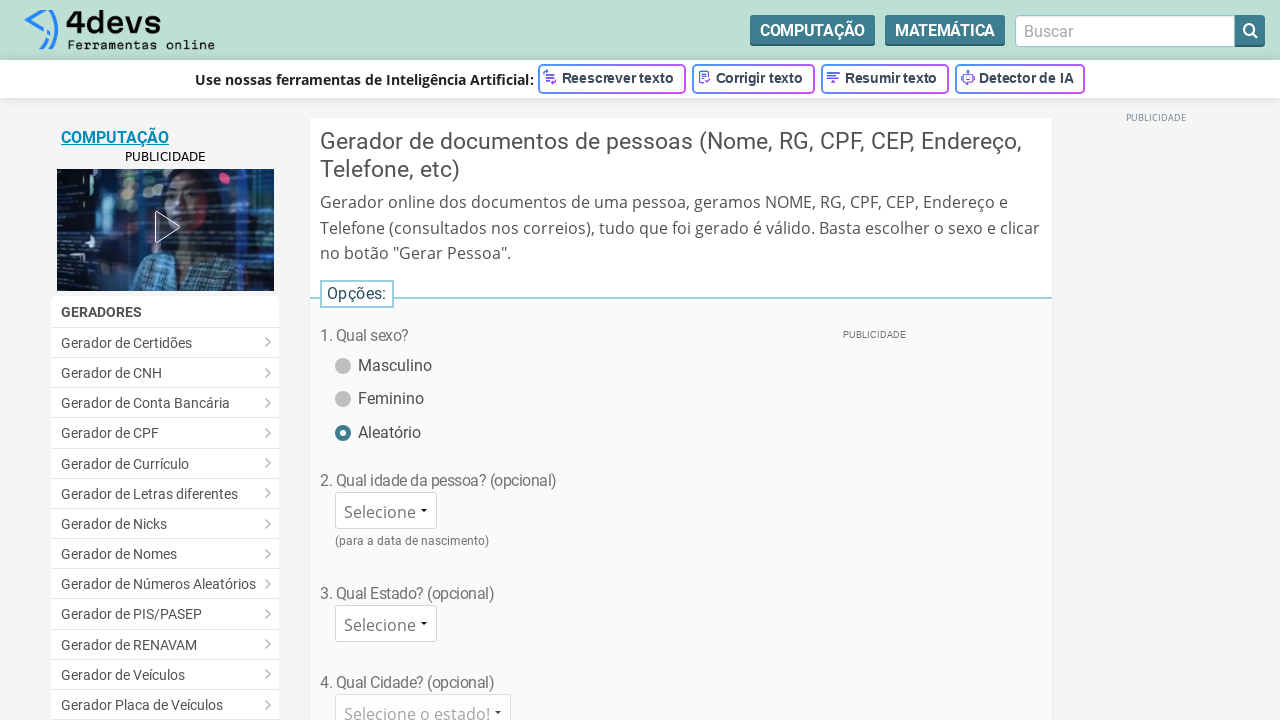

Selected female gender option at (342, 388) on #sexo_mulher
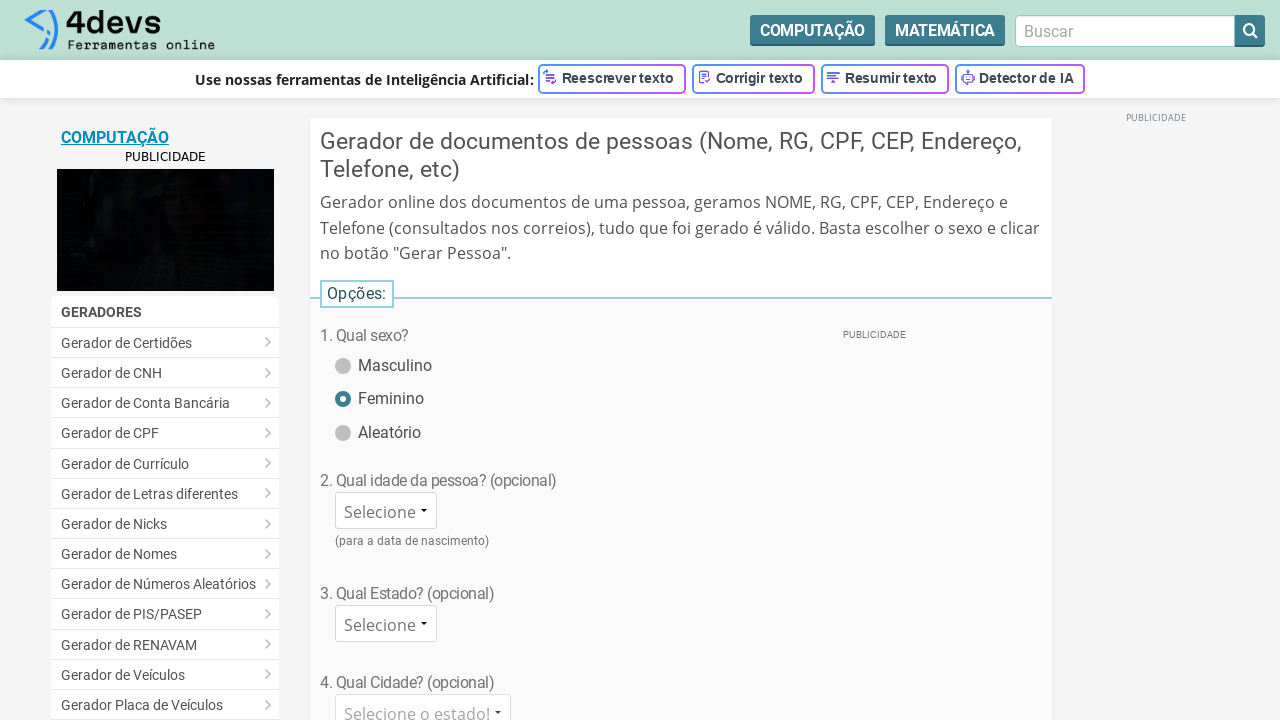

Selected age option: 25 years on #idade
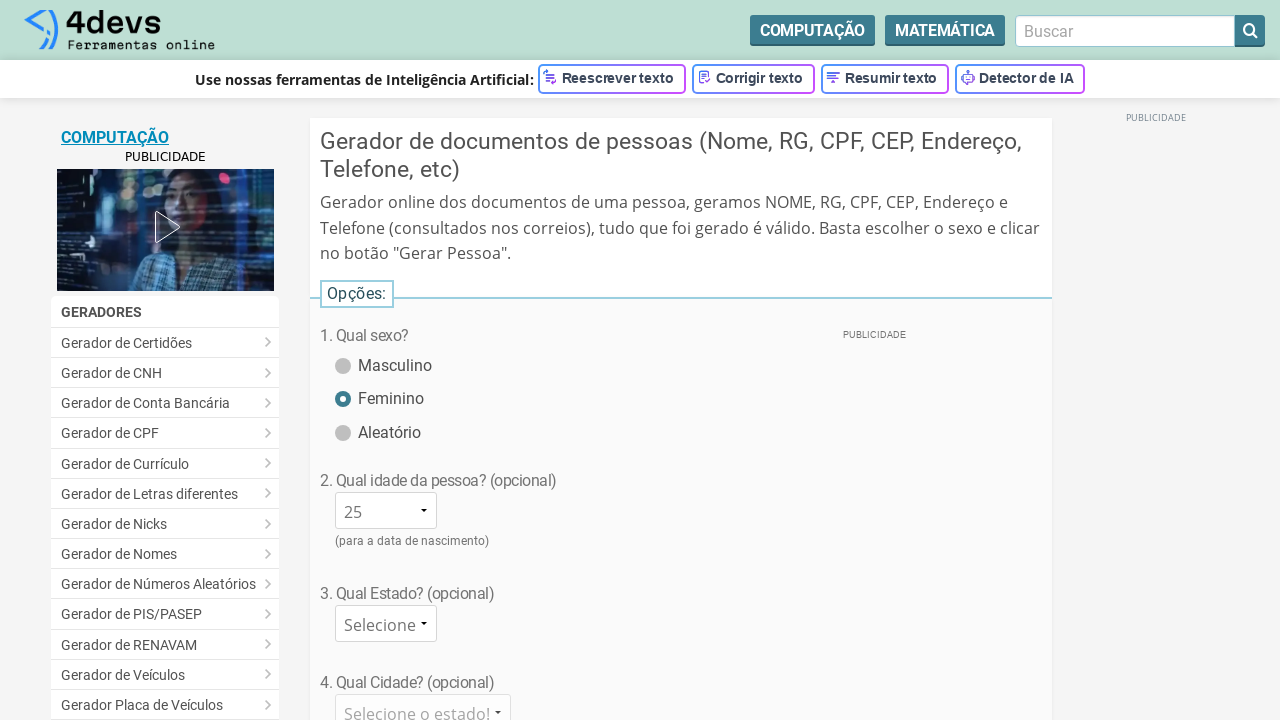

Selected state: BA (Bahia) on #cep_estado
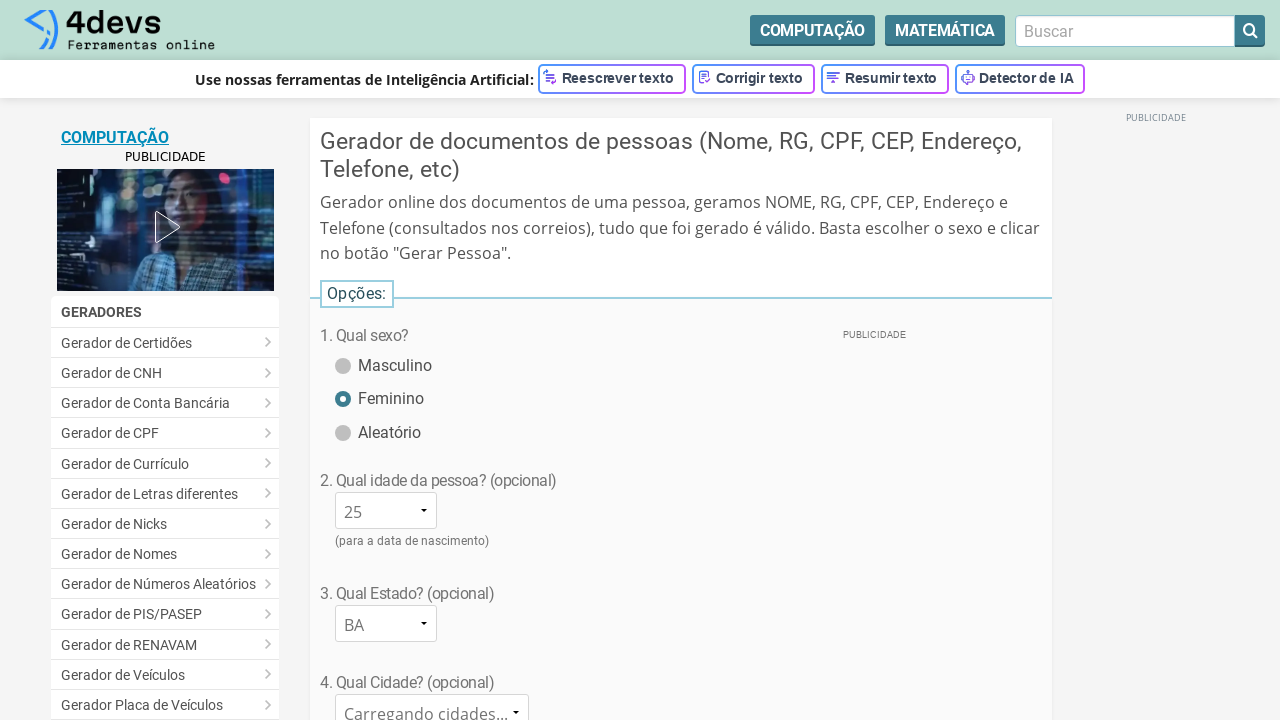

Selected city with code 683 on #cep_cidade
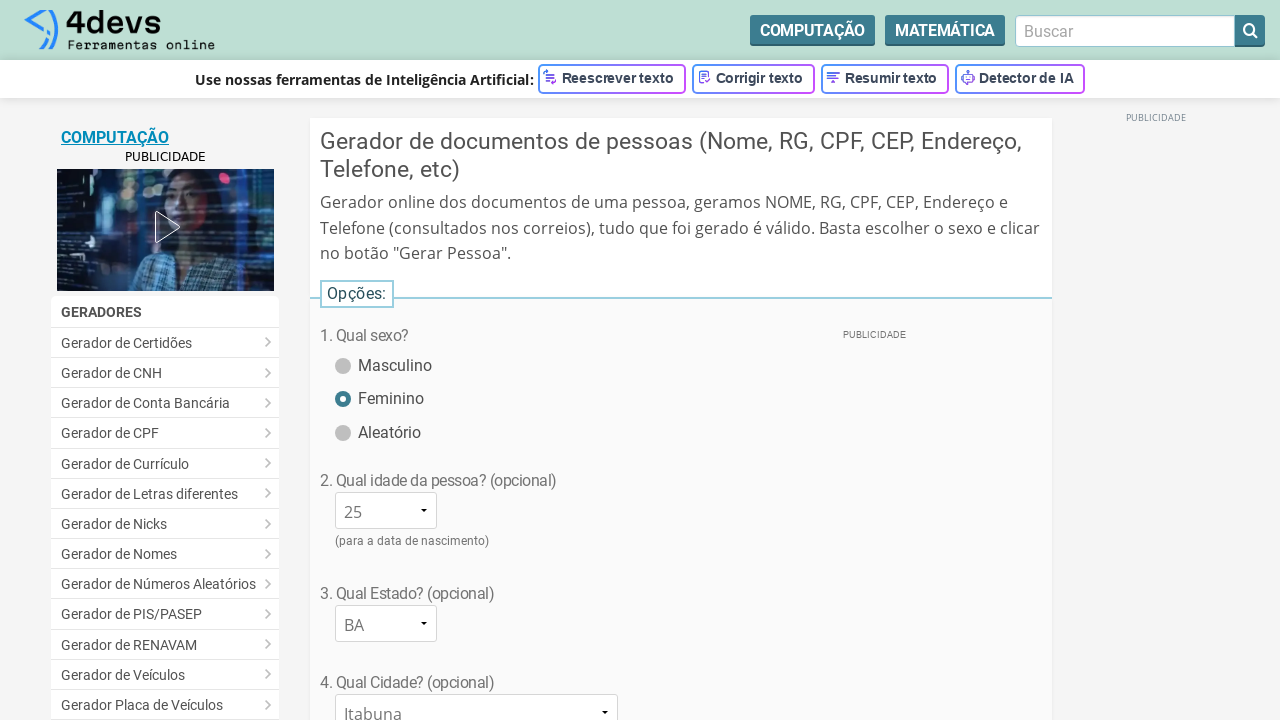

Disabled punctuation in generated documents at (342, 361) on #pontuacao_nao
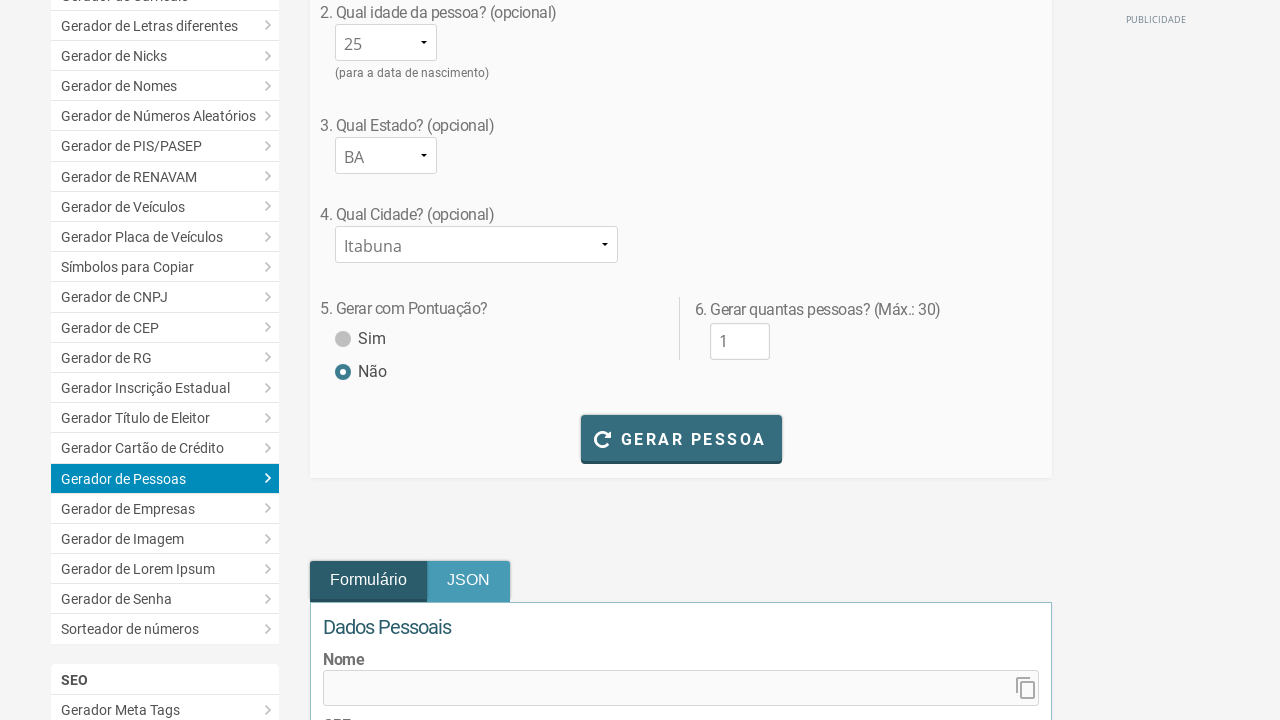

Set quantity to 30 people on #txt_qtde
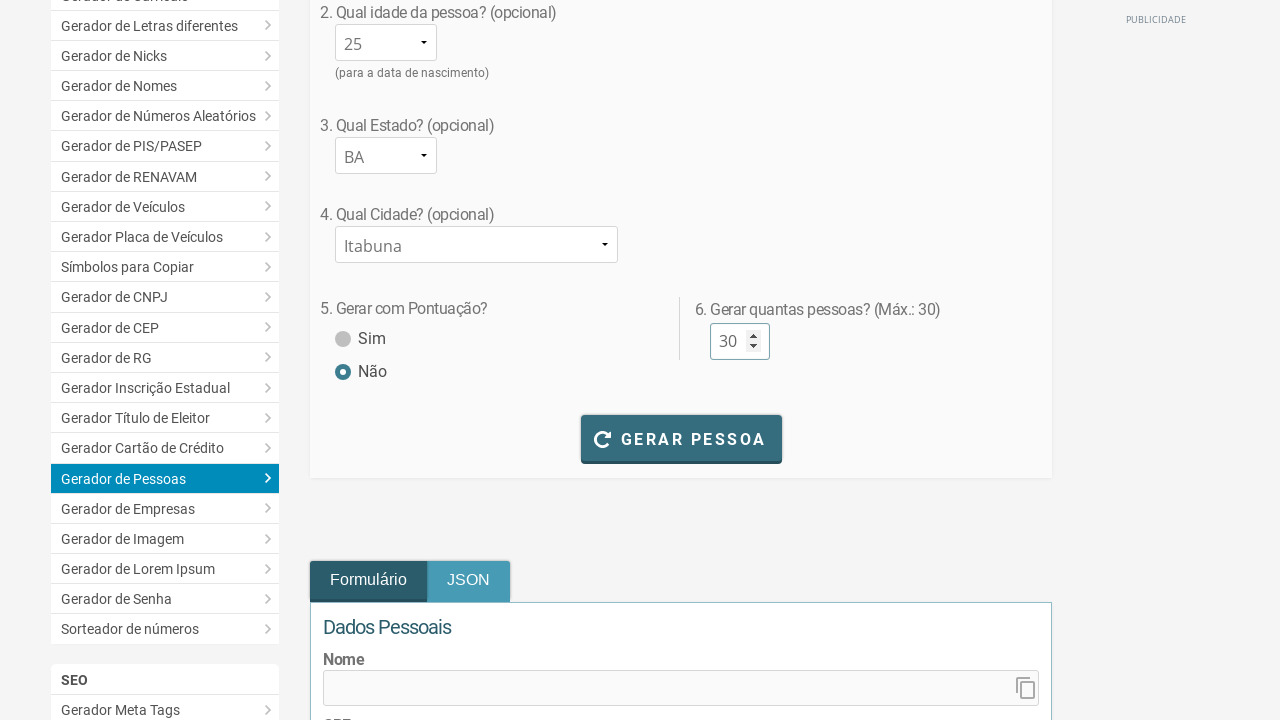

Clicked button to generate people data at (681, 438) on #bt_gerar_pessoa
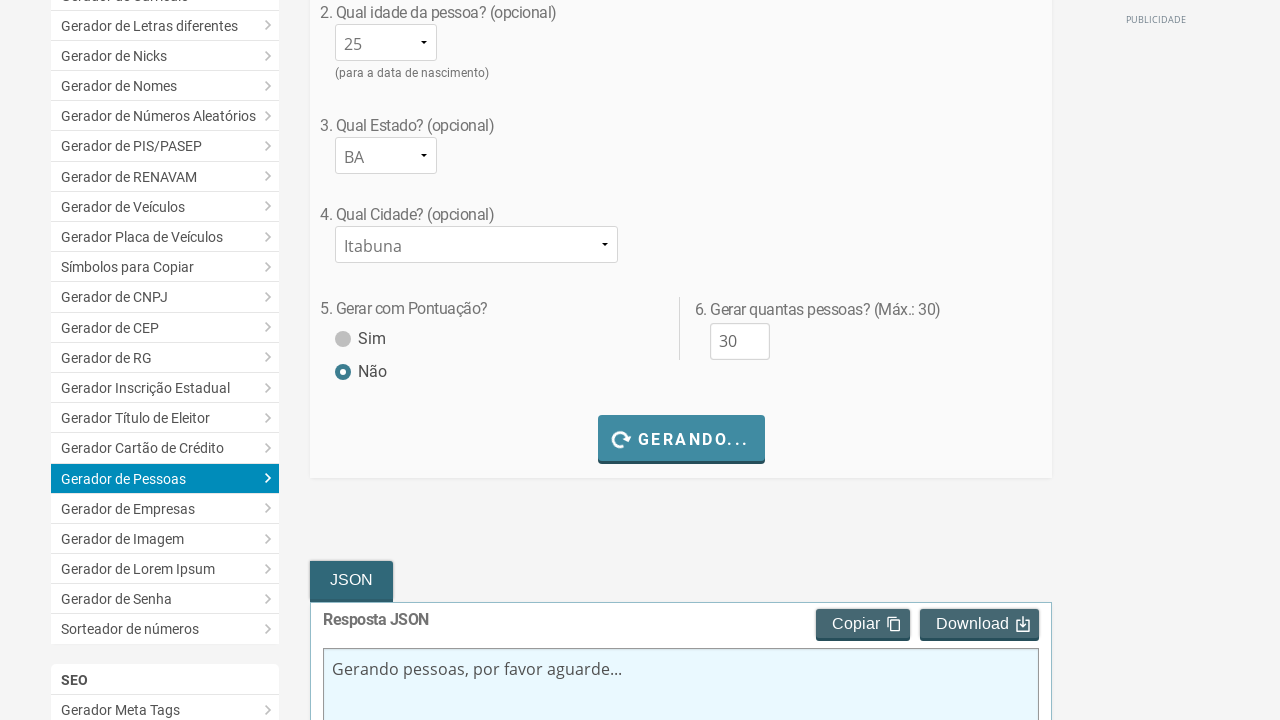

Data generation completed and copy button appeared
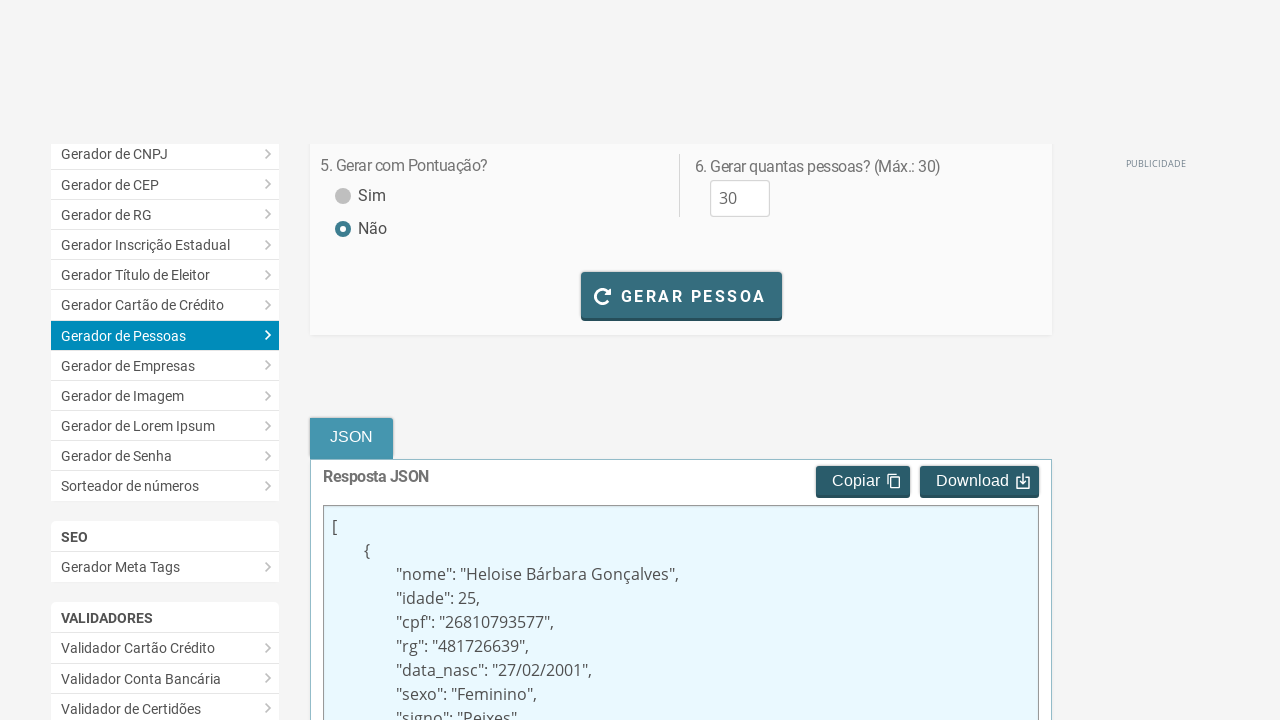

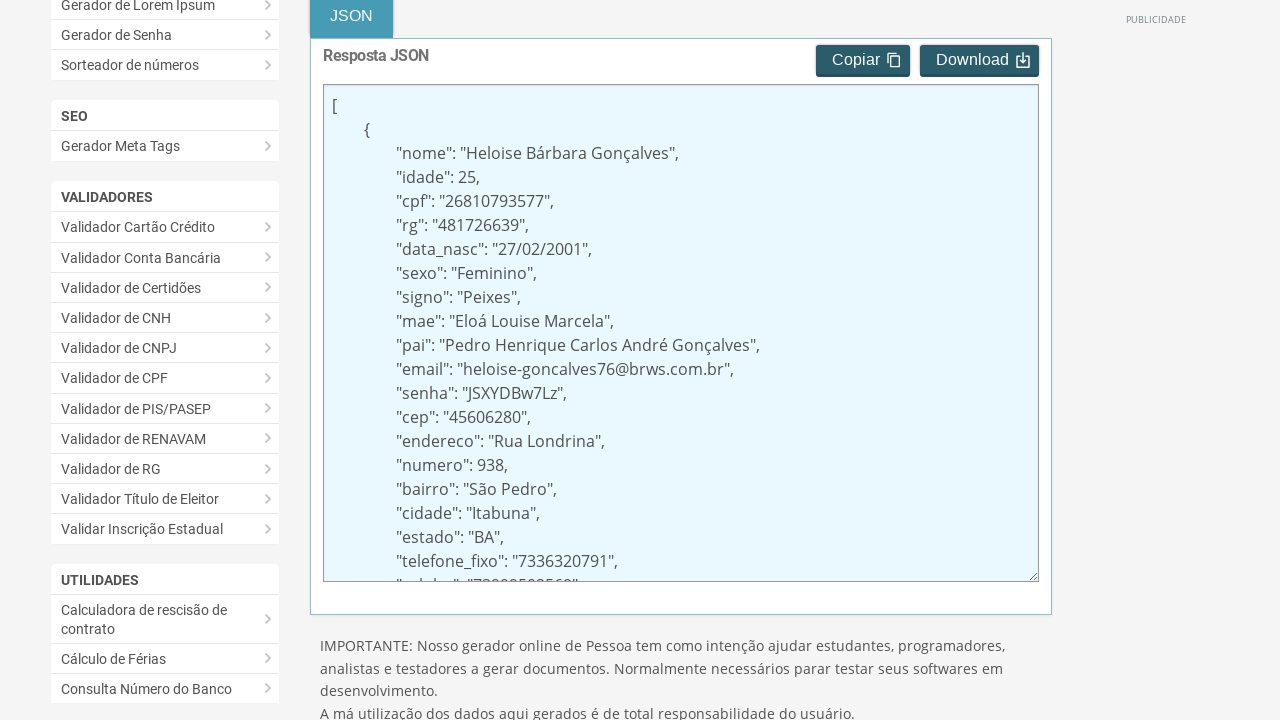